Tests that registration fails with invalid email format missing .com

Starting URL: https://www.sharelane.com/cgi-bin/register.py?page=1&zip_code=11111

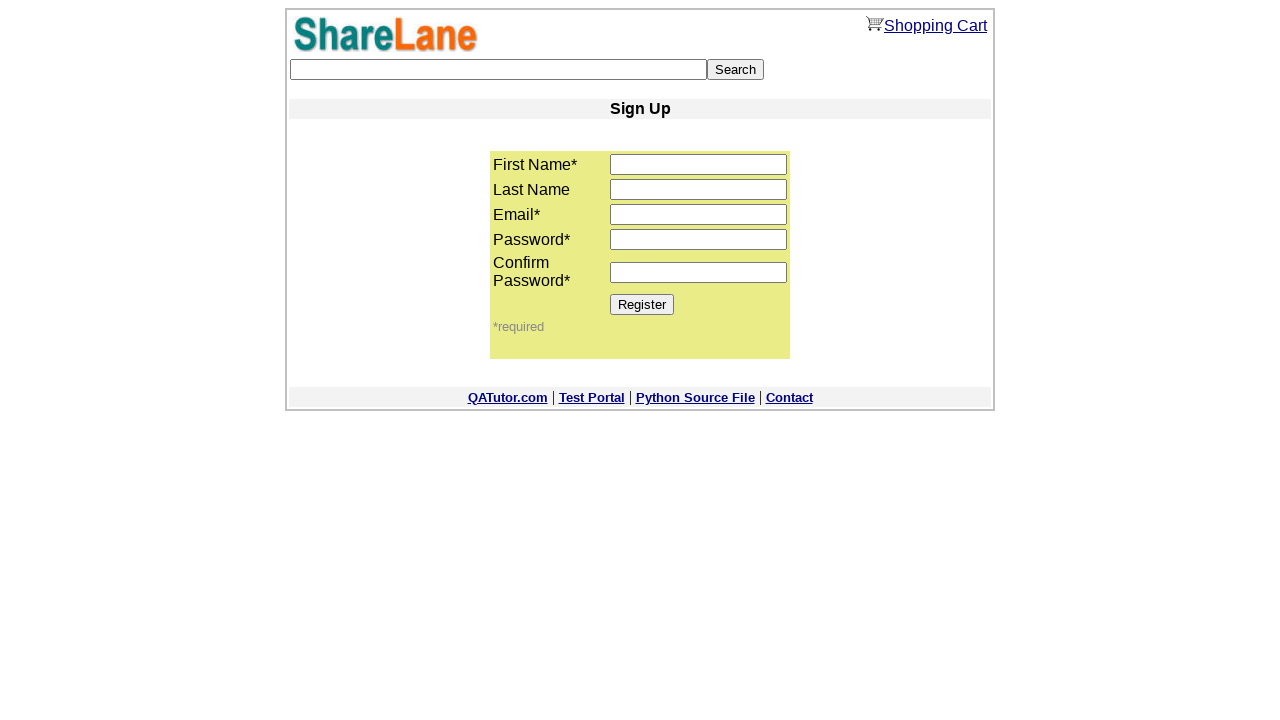

Filled first name field with 'Test' on input[name='first_name']
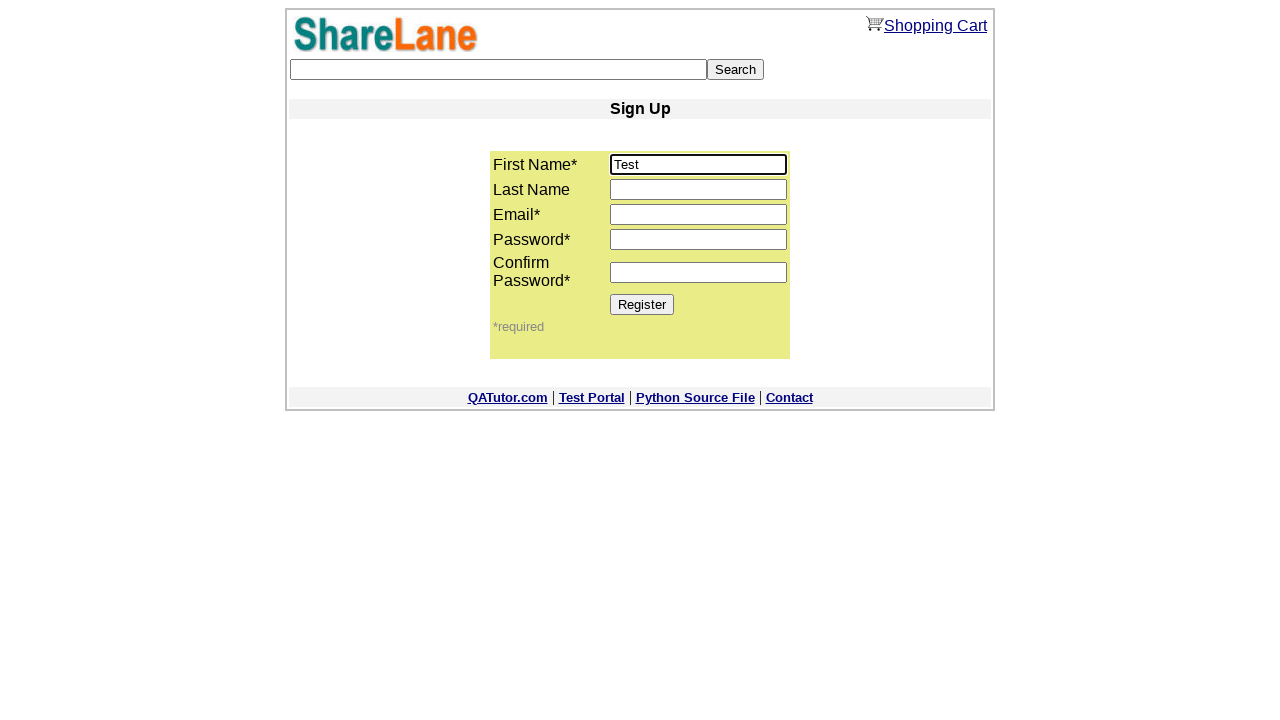

Filled last name field with 'Test' on input[name='last_name']
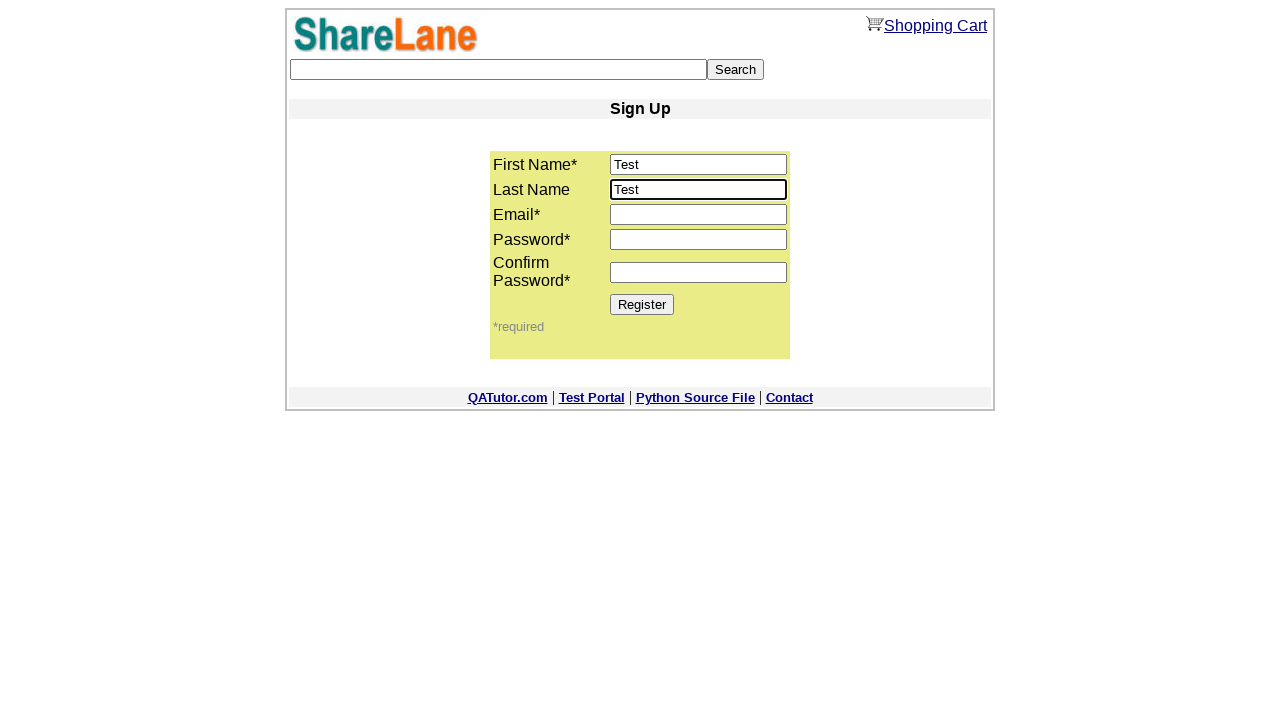

Filled email field with invalid format 'test@example' (missing .com) on input[name='email']
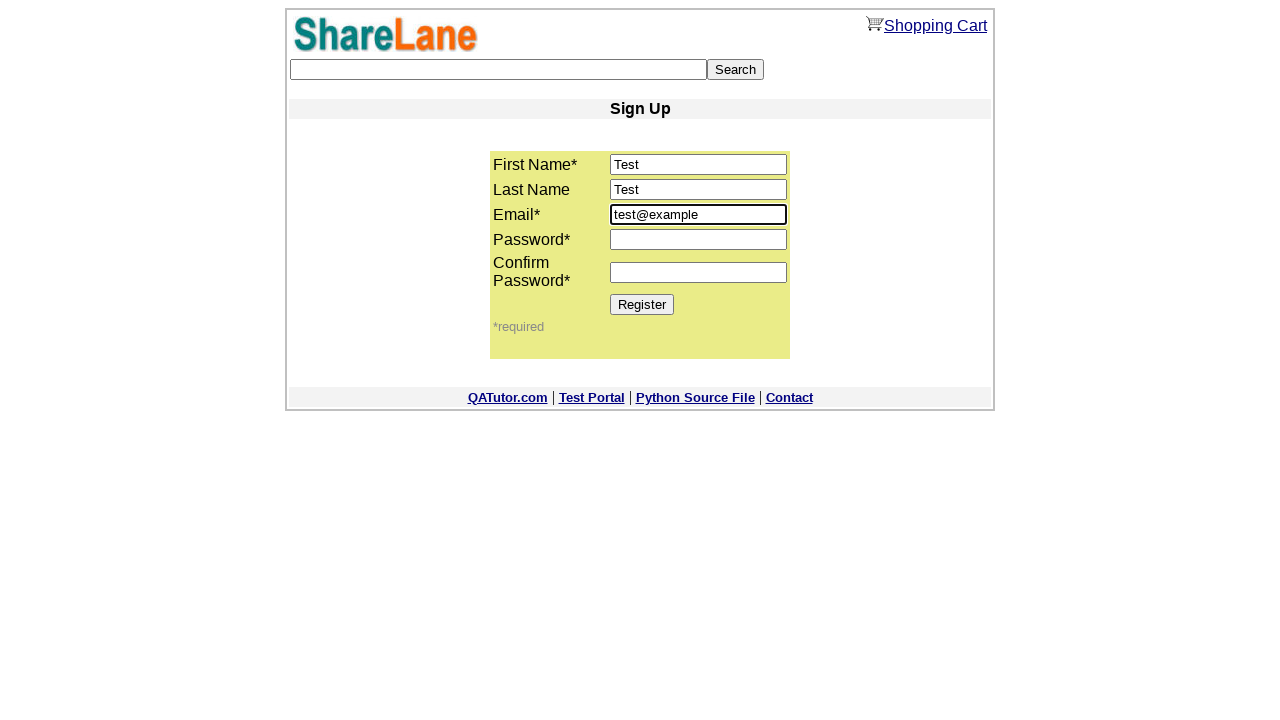

Filled password field with '12345678' on input[name='password1']
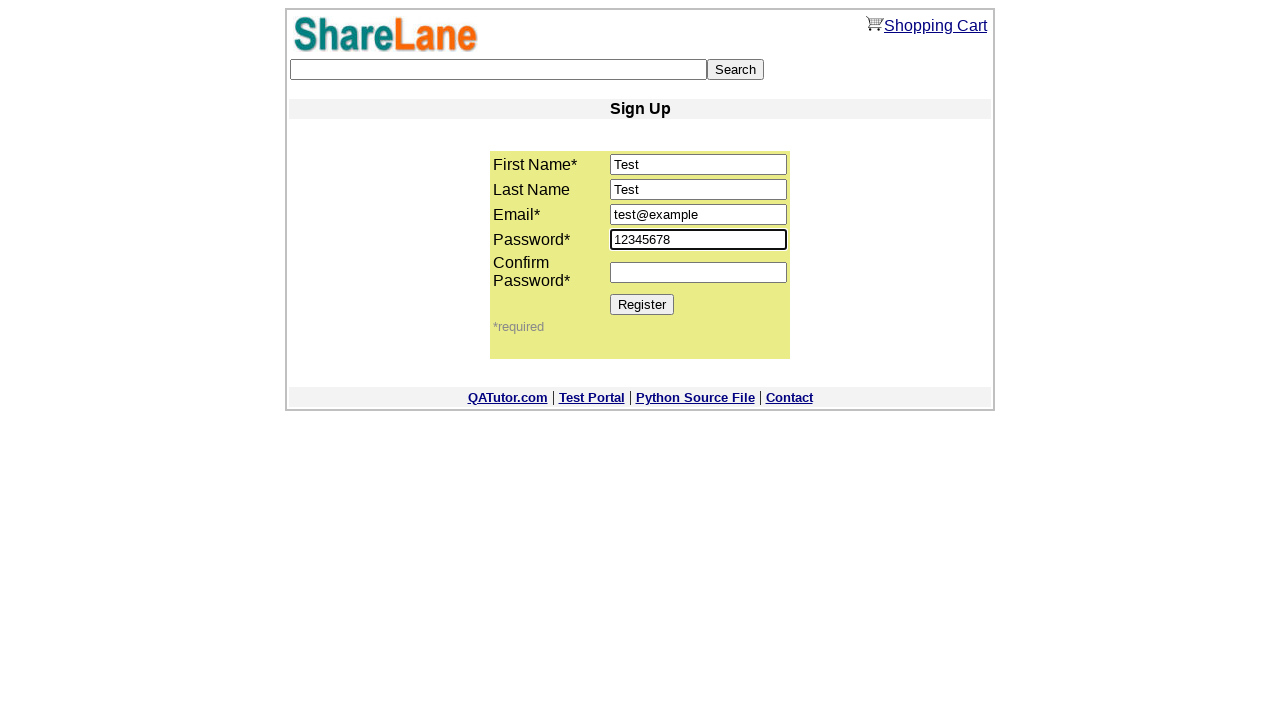

Filled password confirmation field with '12345678' on input[name='password2']
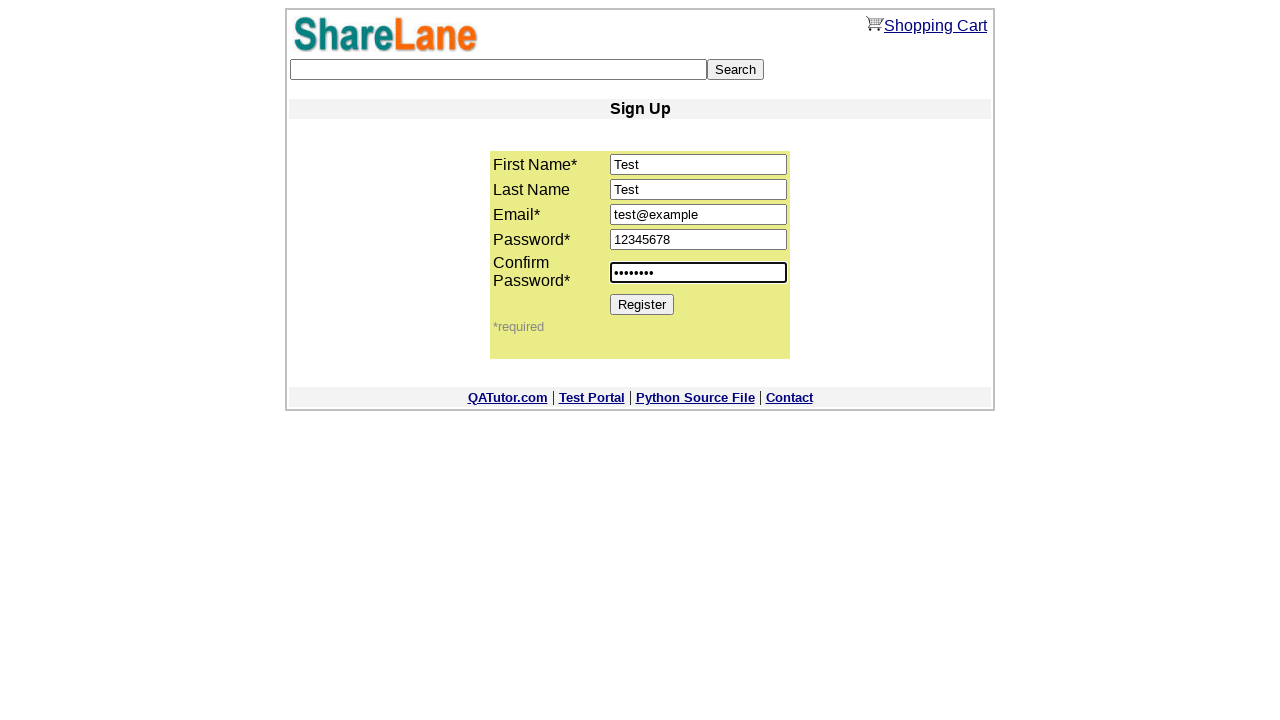

Clicked Register button to submit form at (642, 304) on input[value='Register']
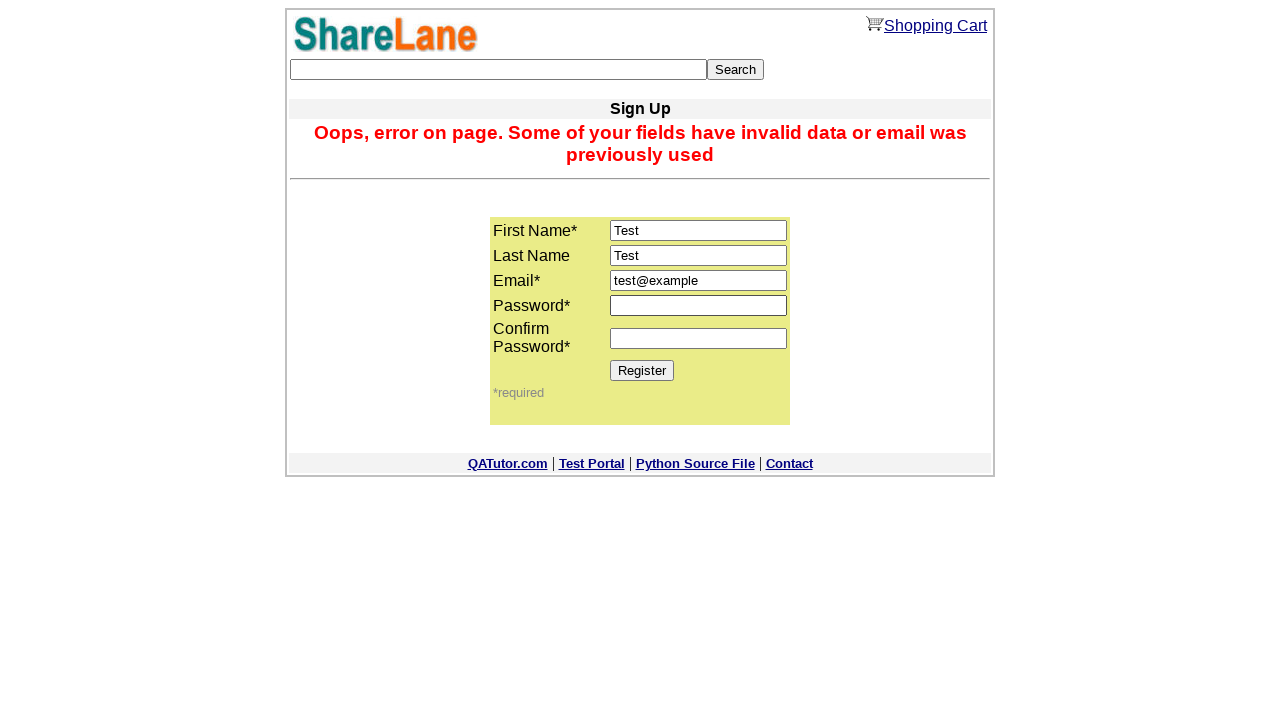

Error message appeared, confirming registration failed due to invalid email format
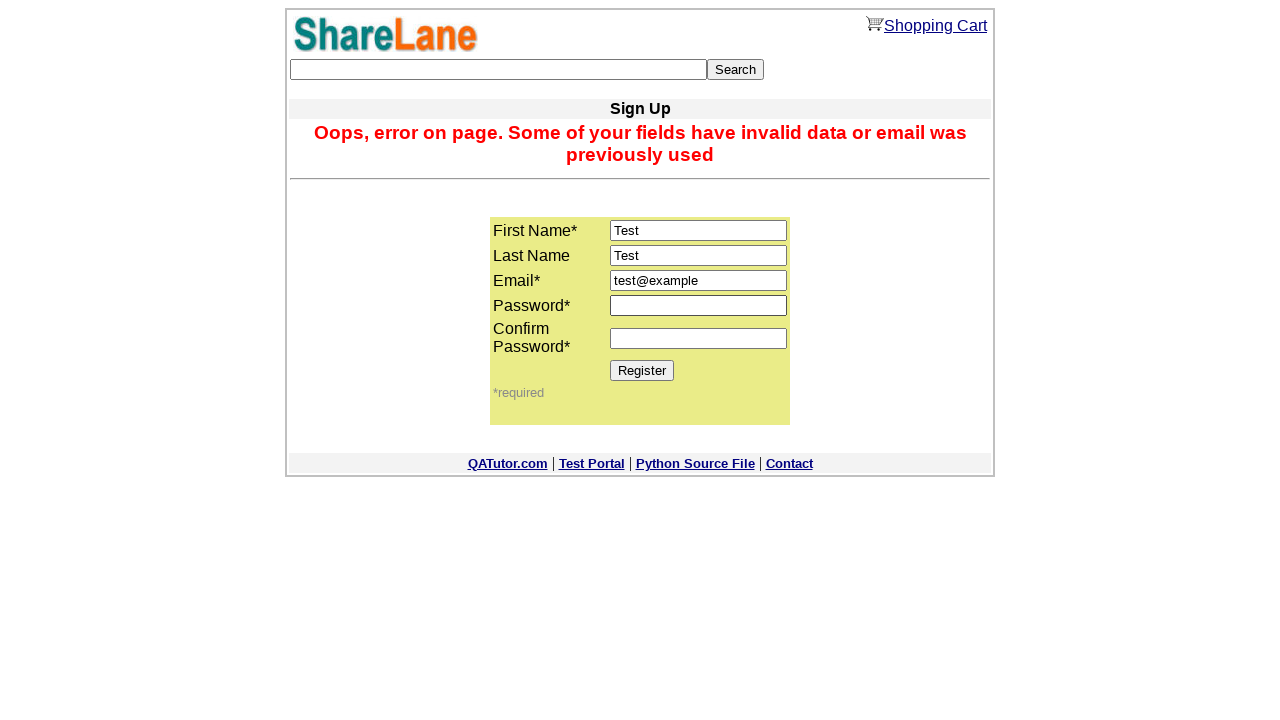

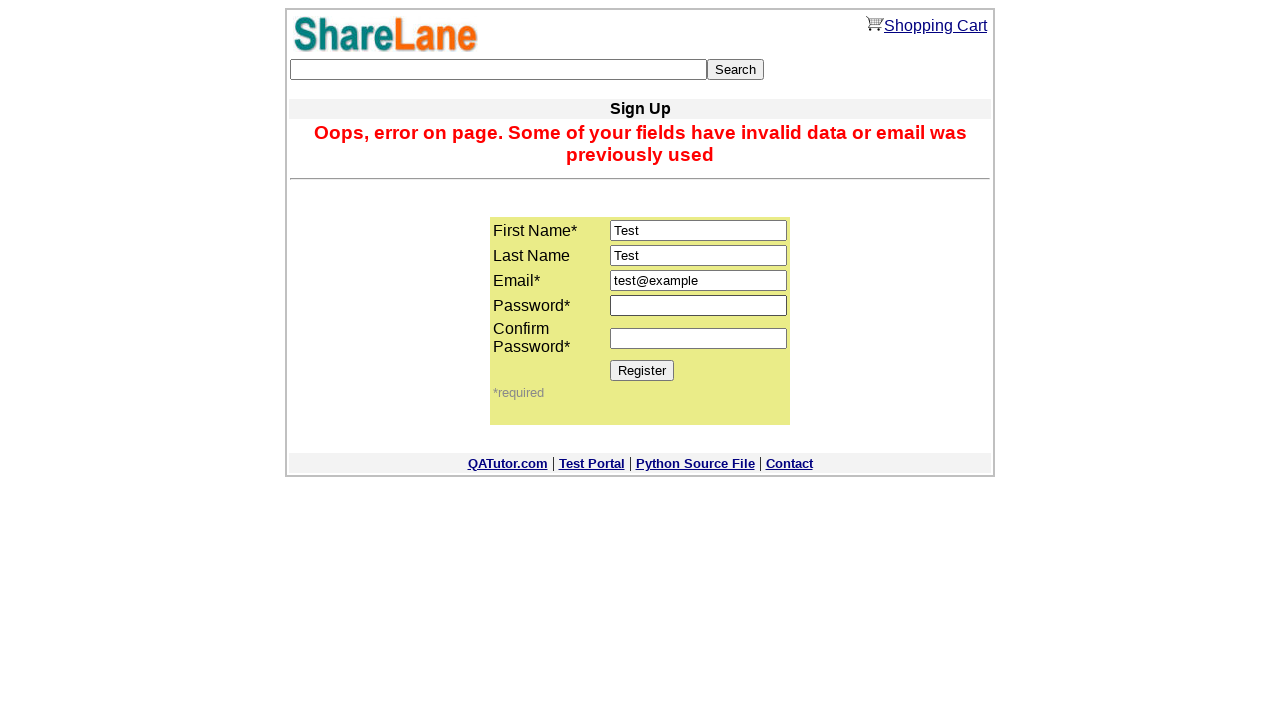